Tests form submission by filling out all fields with sample data, submitting the form twice (once with invalid email, once with valid email), and clicking a link

Starting URL: https://www.syntaxprojects.com/locator-homework.php

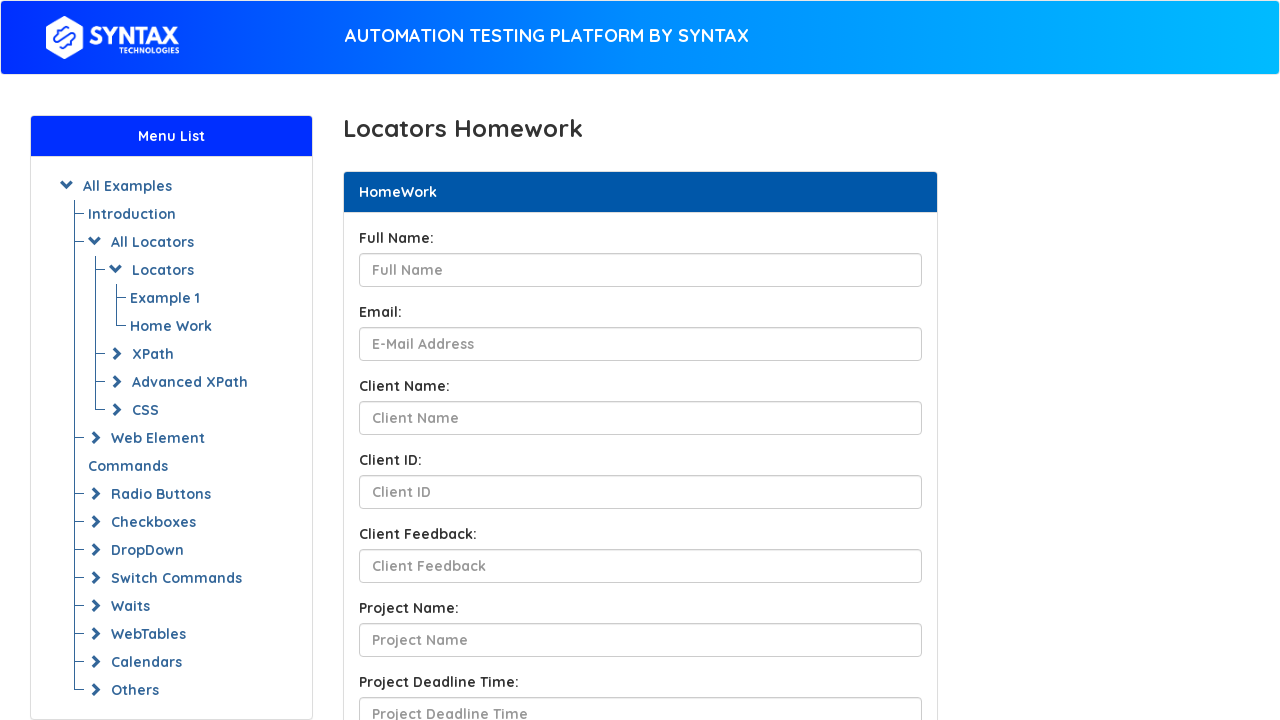

Filled full name field with 'Danil Mitkin' on #fullName
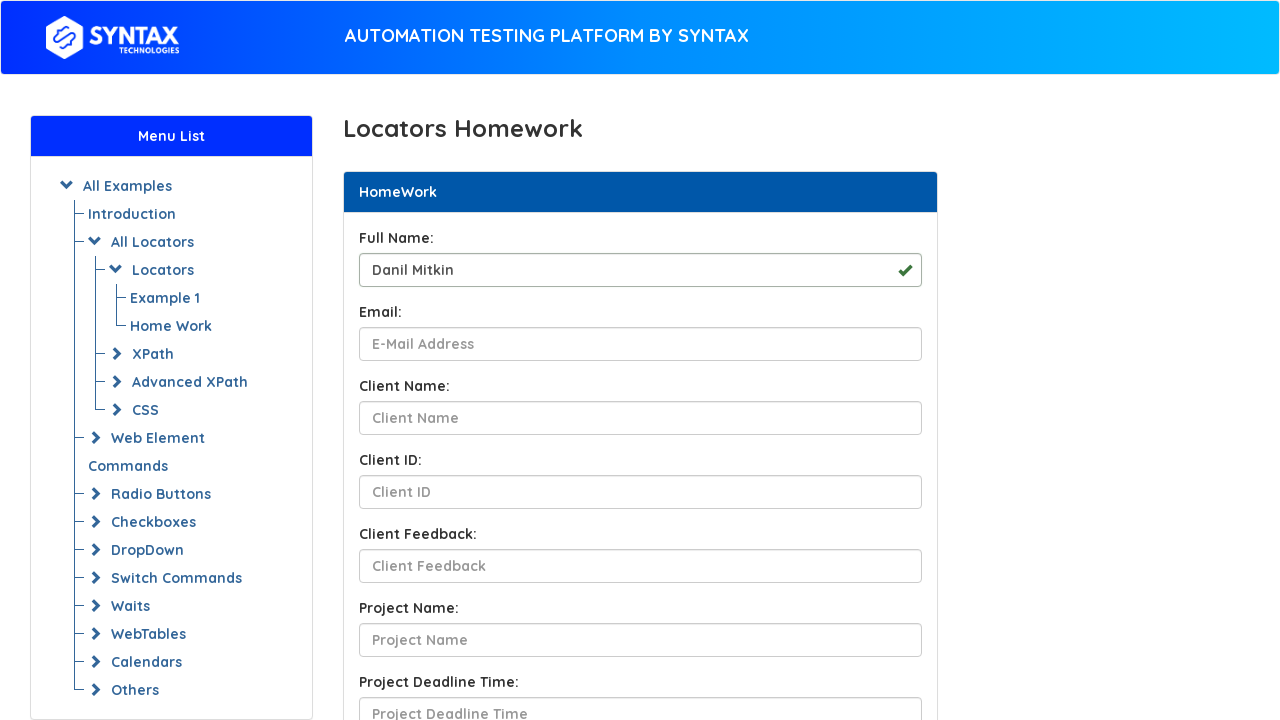

Filled email field with invalid format 'danilmitkin.com' on #yourEmail
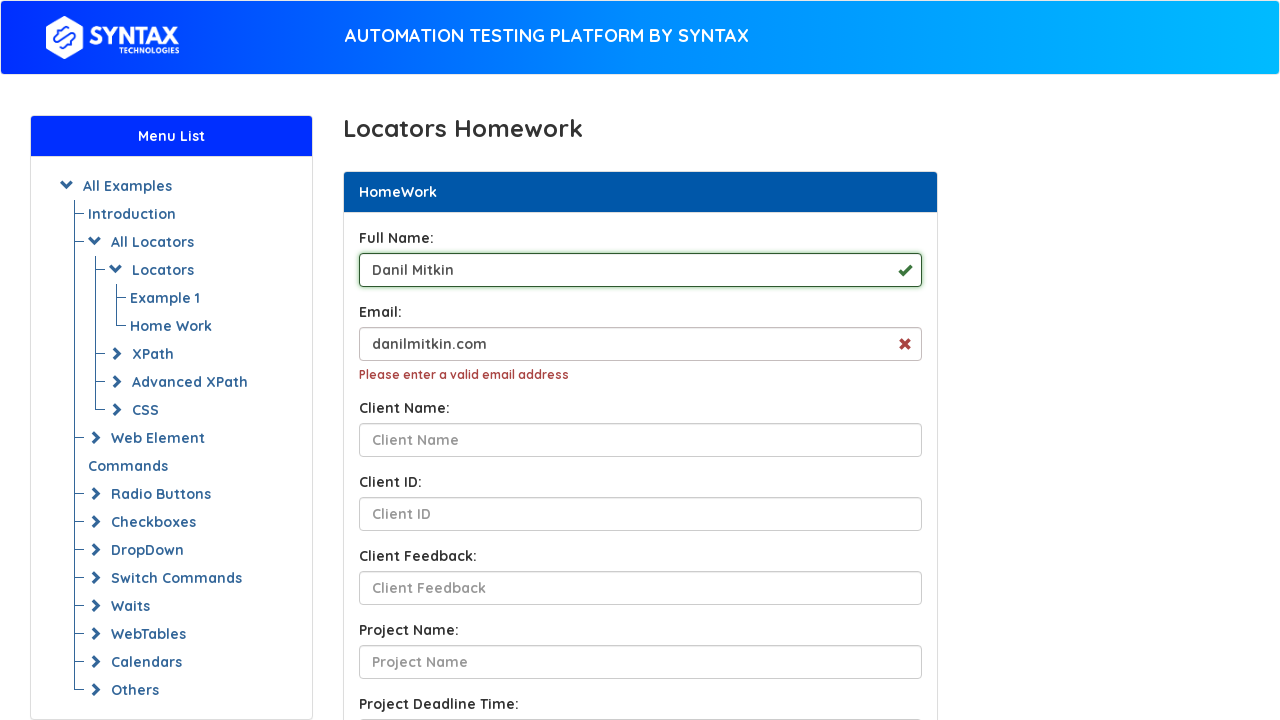

Filled client name field with 'Danil' on #clientNameId
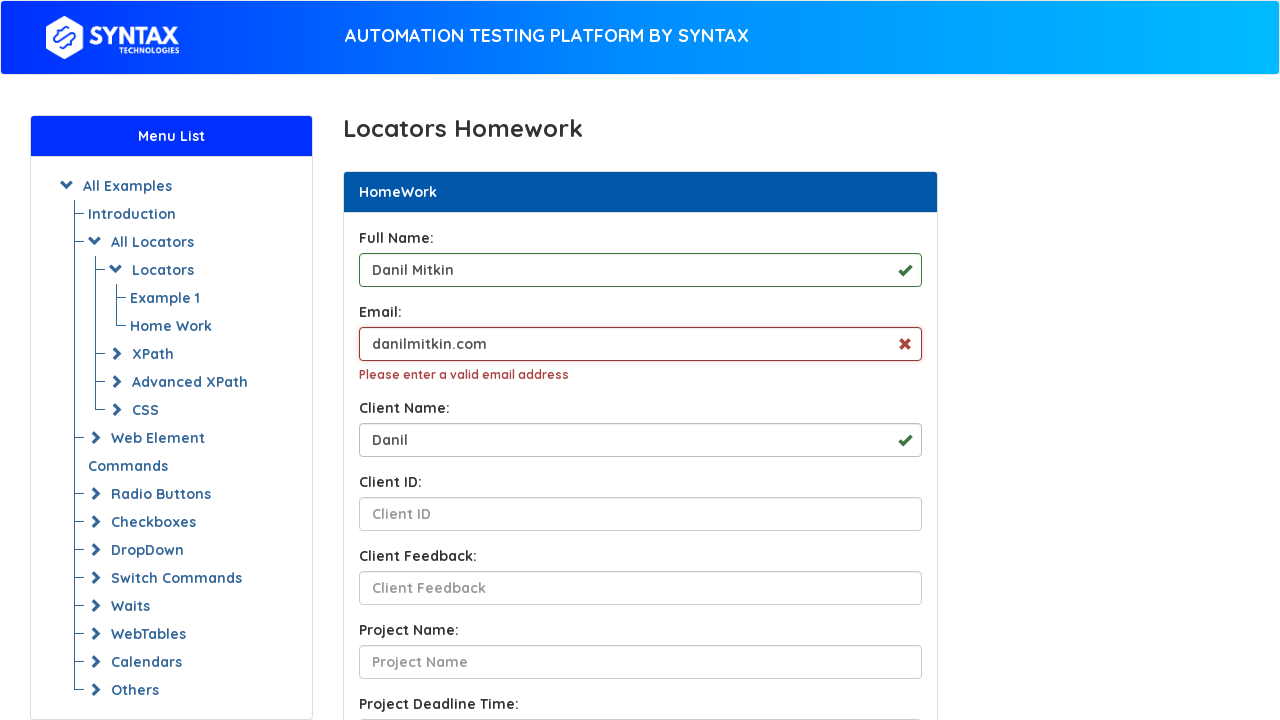

Filled client ID field with '10' on #ClientId
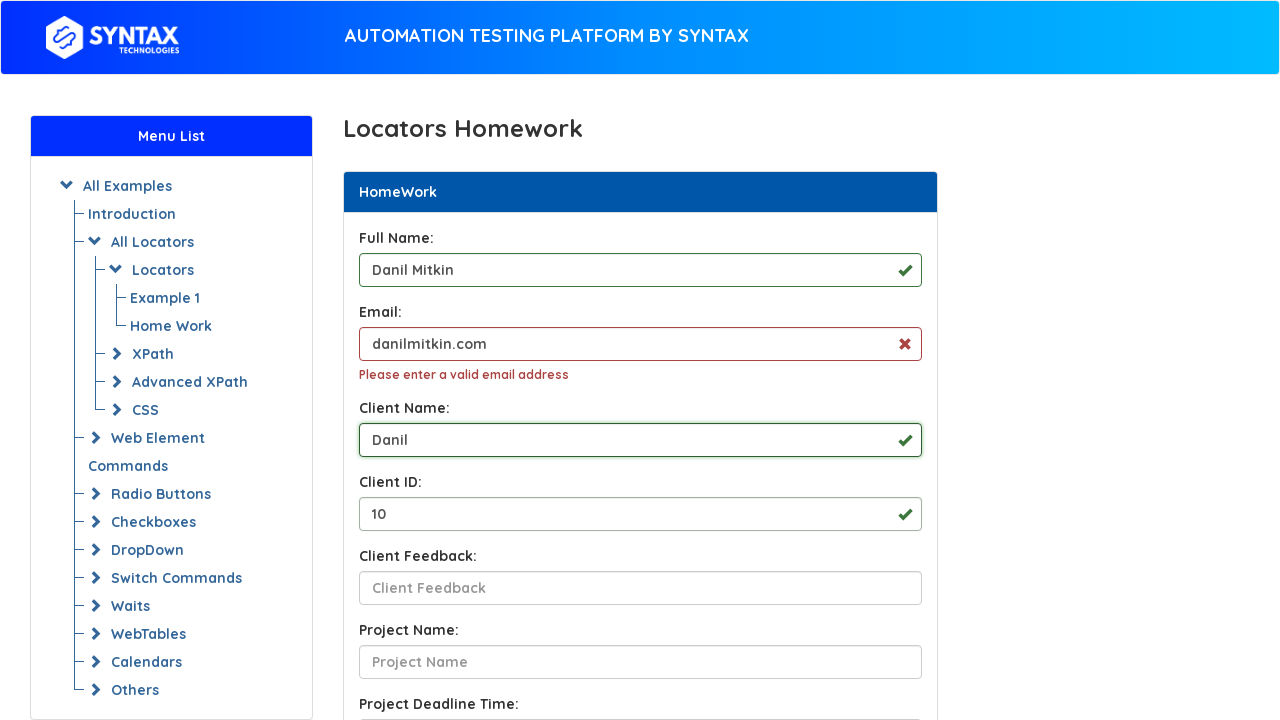

Filled client feedback field with 'Opa' on #ClientfeedbackId
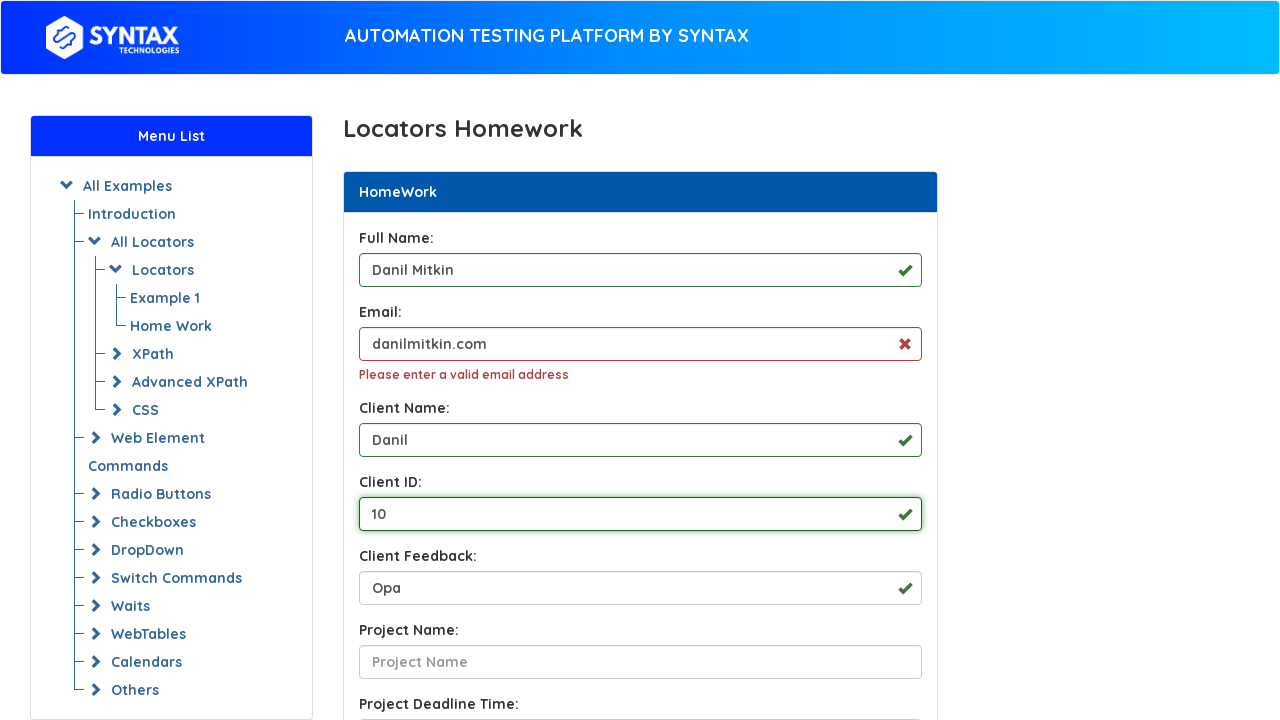

Filled project name field with 'Syntax' on #ProjectNameId
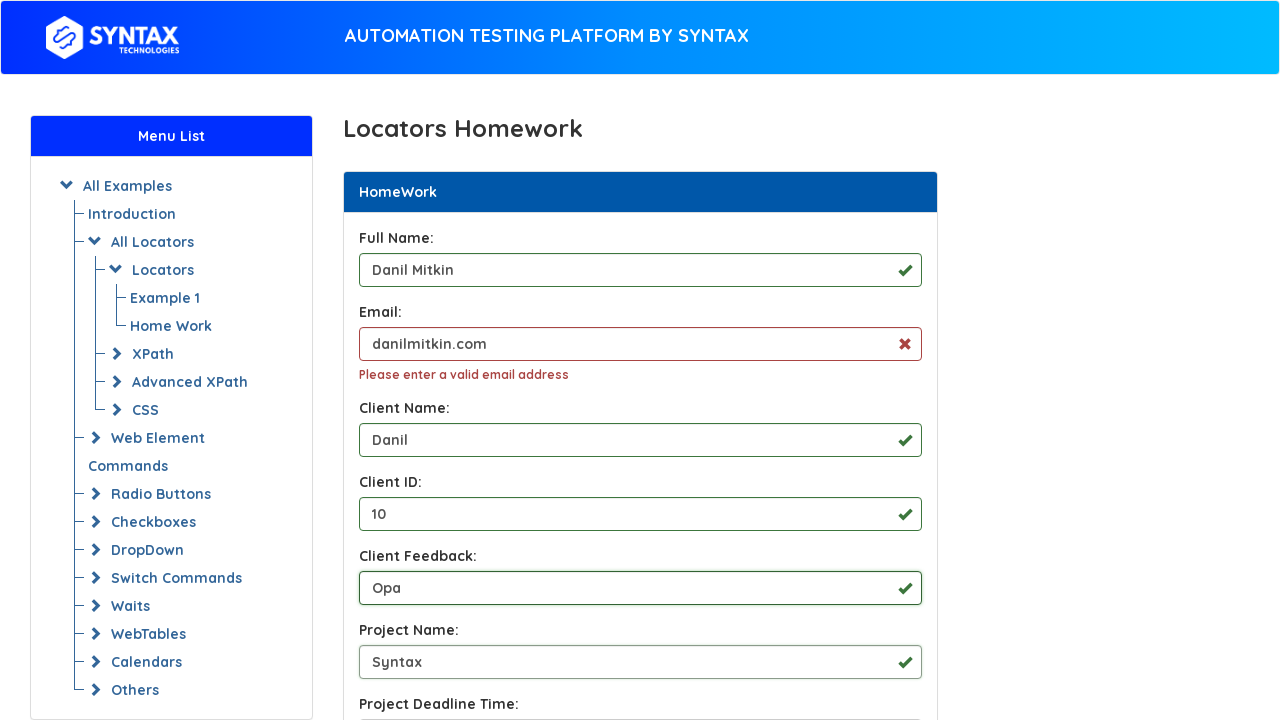

Filled project time field with 'December 2024' on #ProjectTimeId
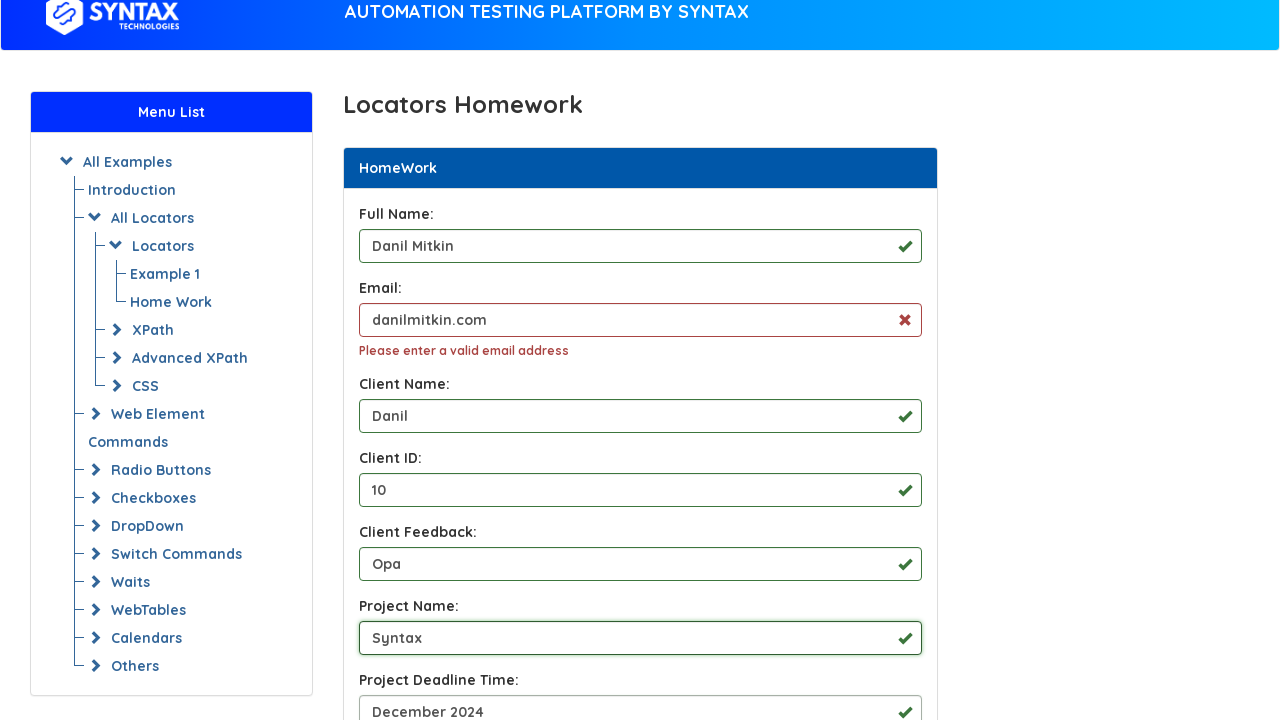

Filled current address field with '123 Main, New York' on #CurrentAddressId
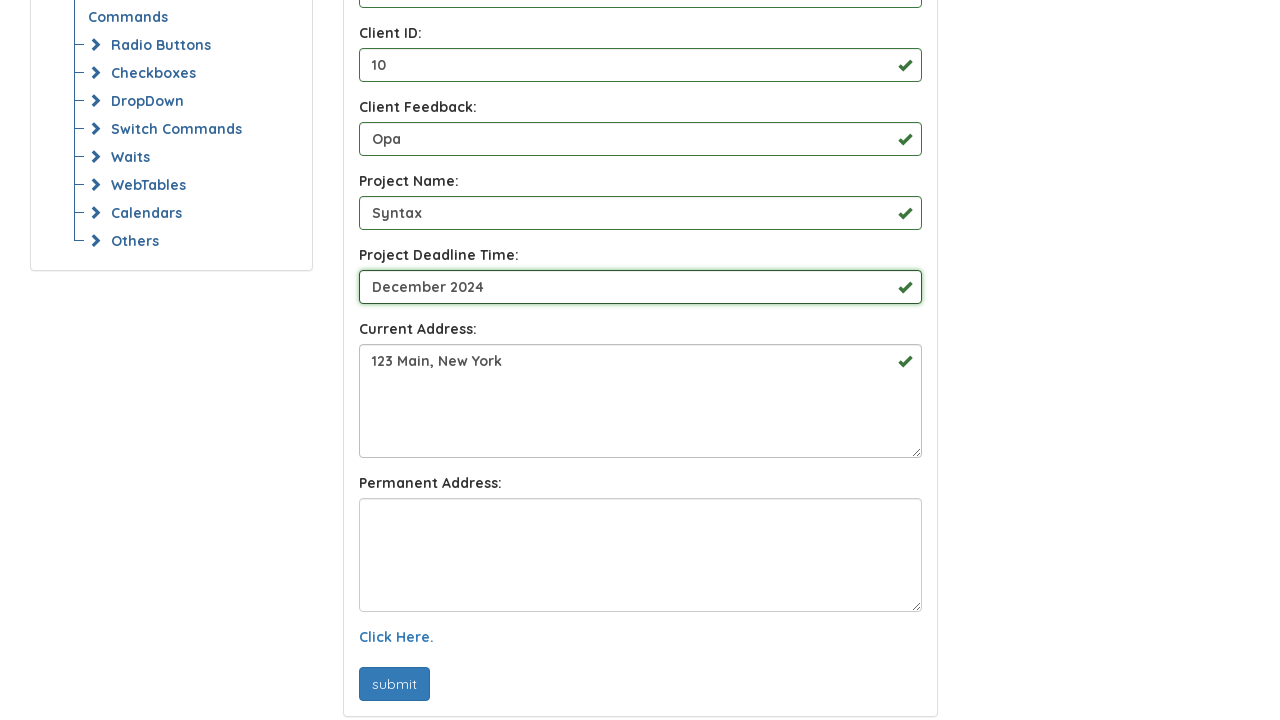

Filled permanent address field with '123 Main, New York' on #PermanentAddressId
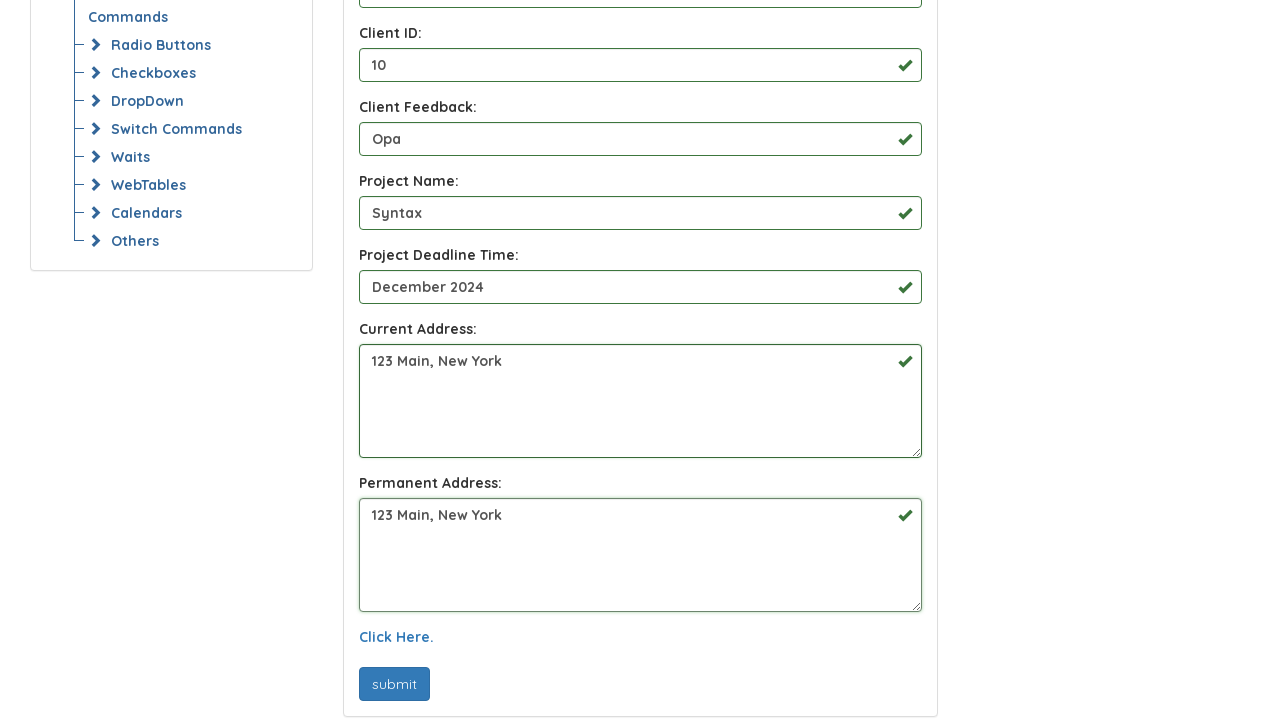

Clicked submit button for first form submission with invalid email at (394, 684) on #btn-submit
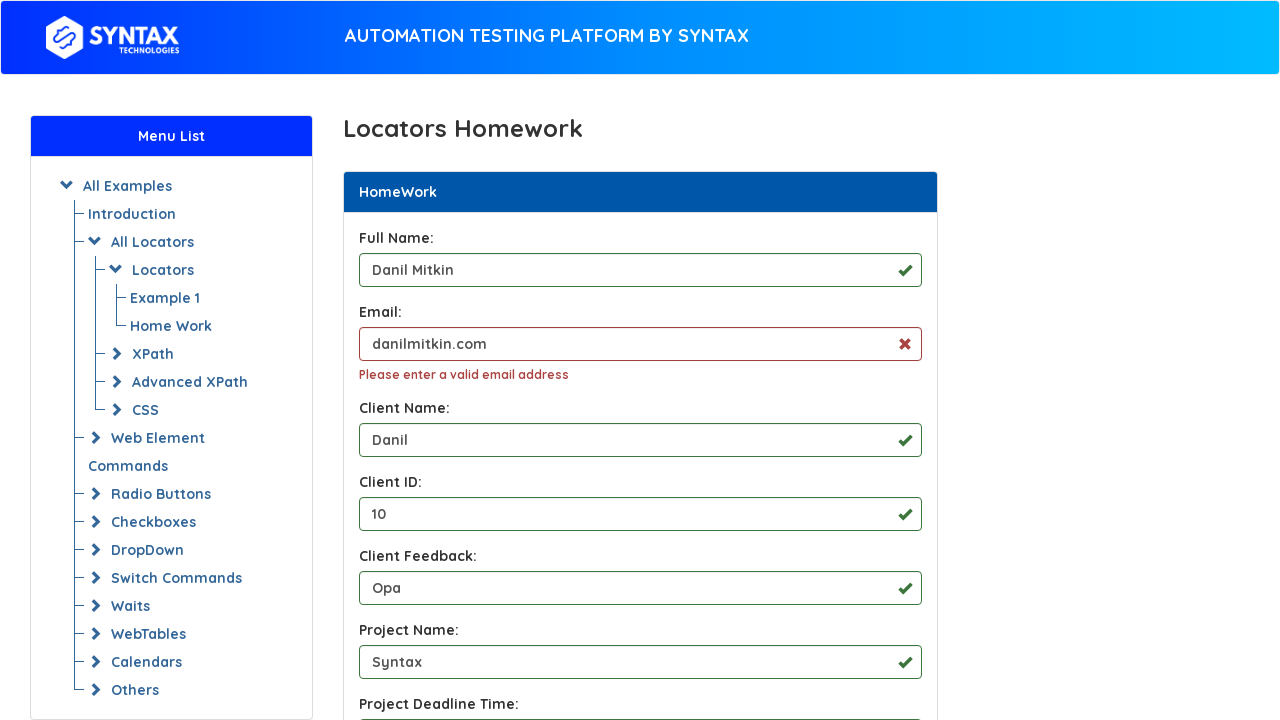

Waited 2000ms for page processing
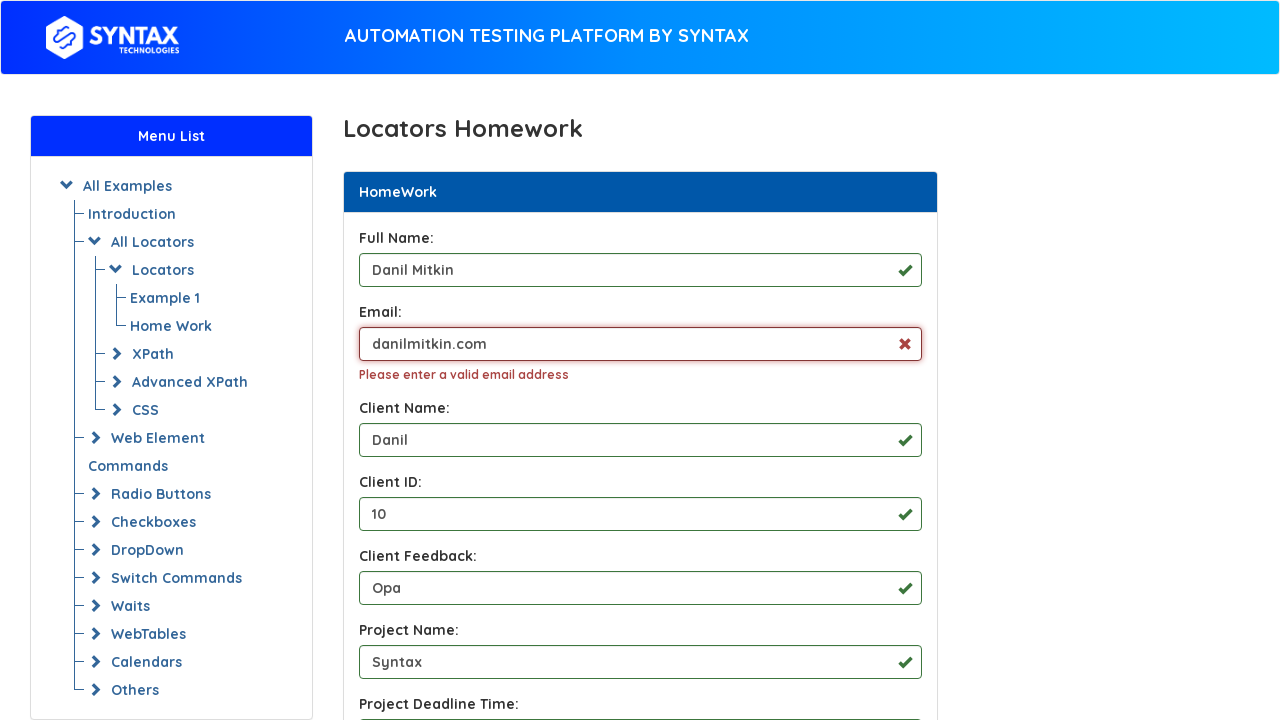

Reloaded the page
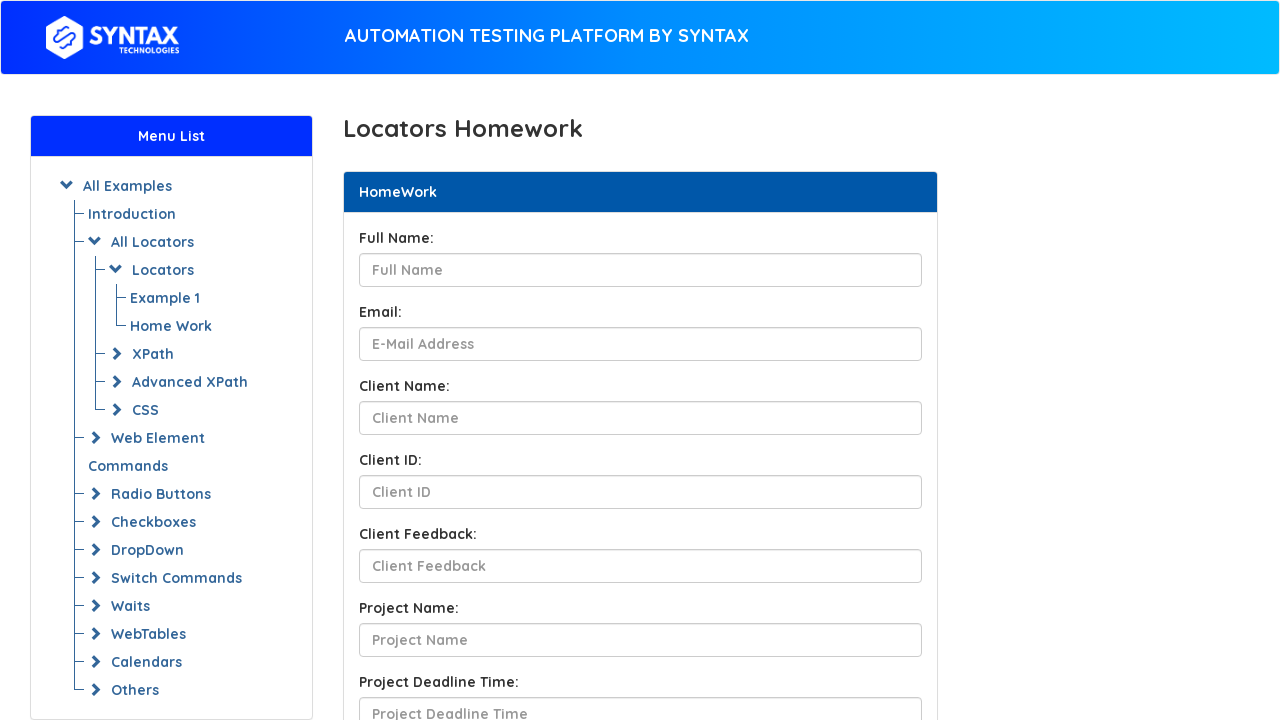

Filled full name field with 'Danil Mitkin' on second attempt on #fullName
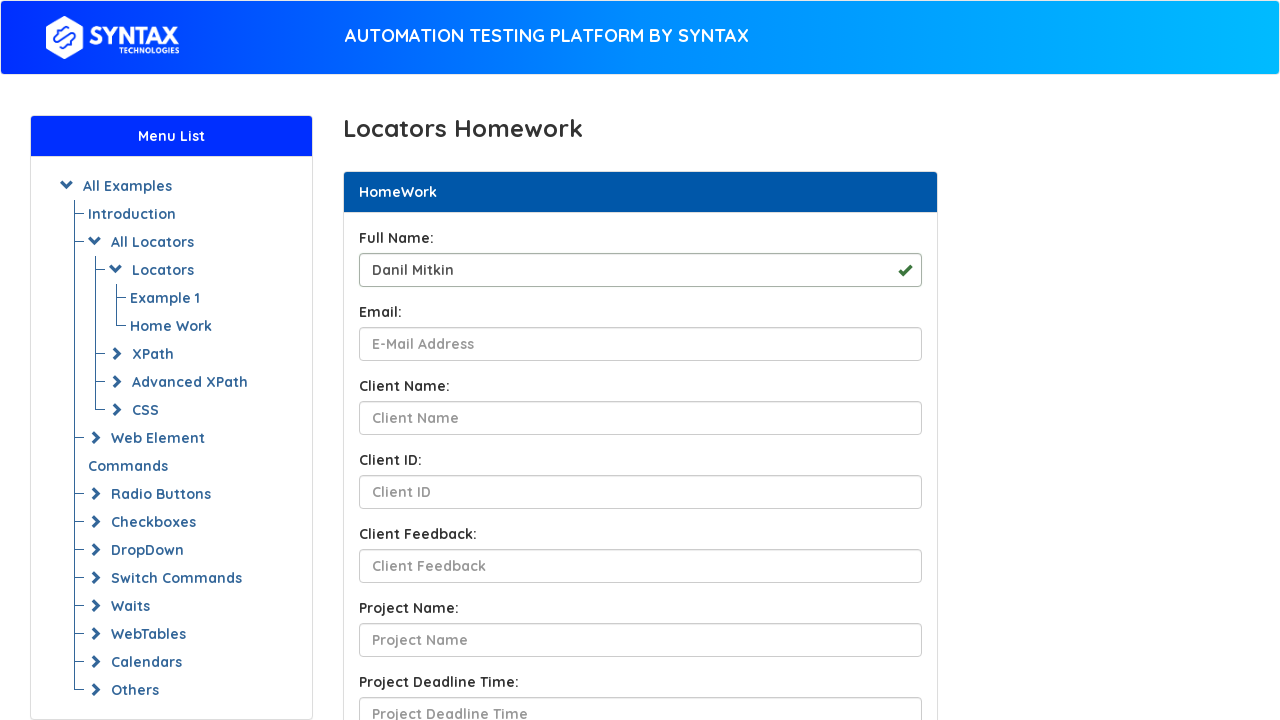

Filled email field with valid format 'danil@mitkin.com' on #yourEmail
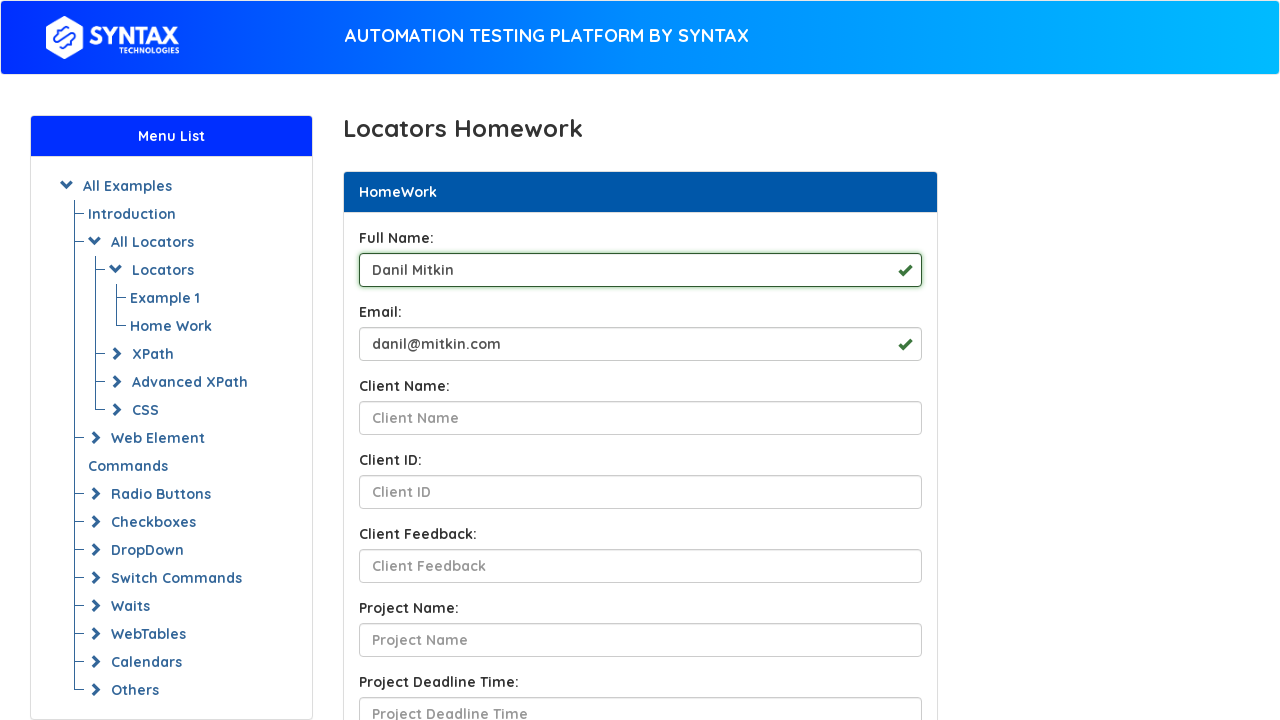

Filled client name field with 'Danil' on second attempt on #clientNameId
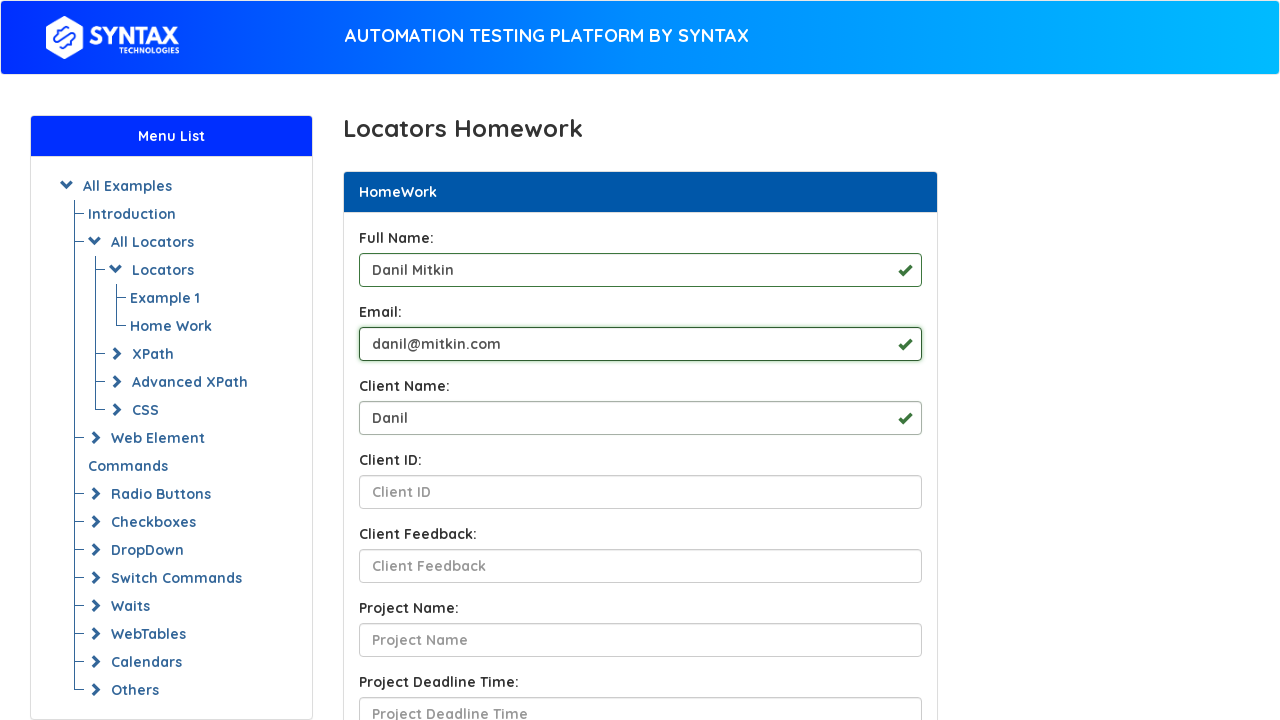

Filled client ID field with '10' on second attempt on #ClientId
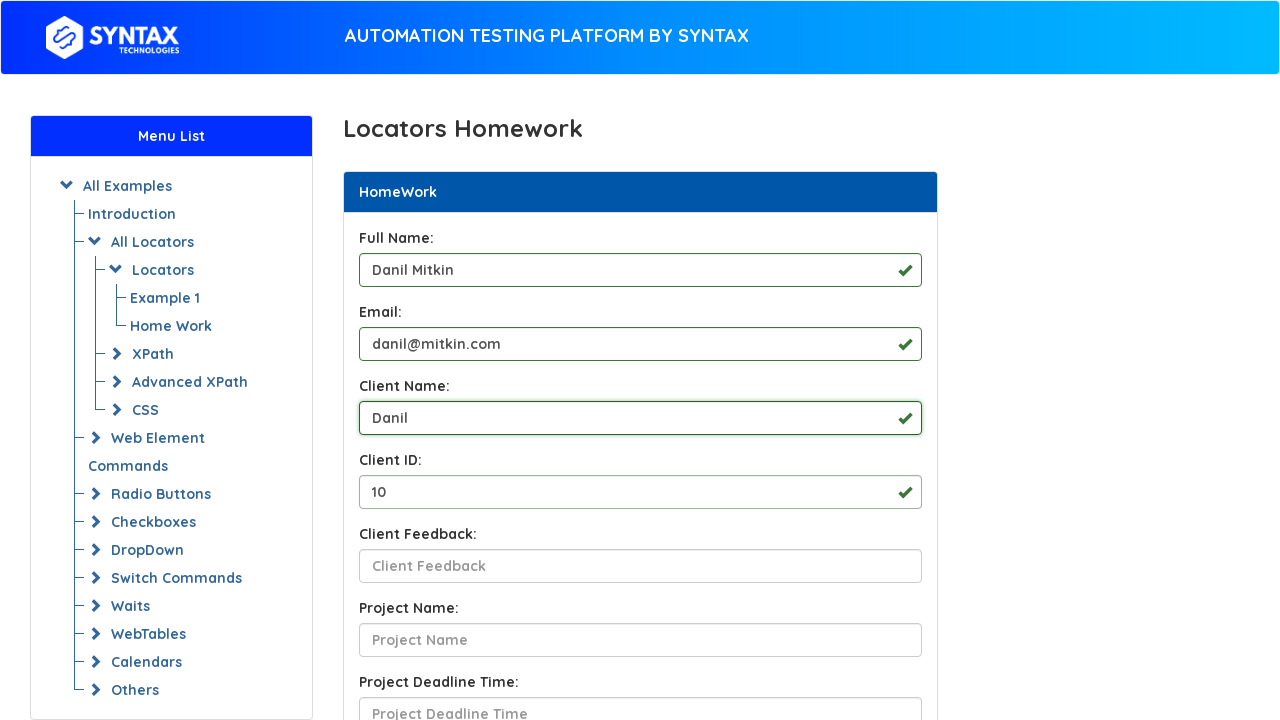

Filled client feedback field with 'Opa' on second attempt on #ClientfeedbackId
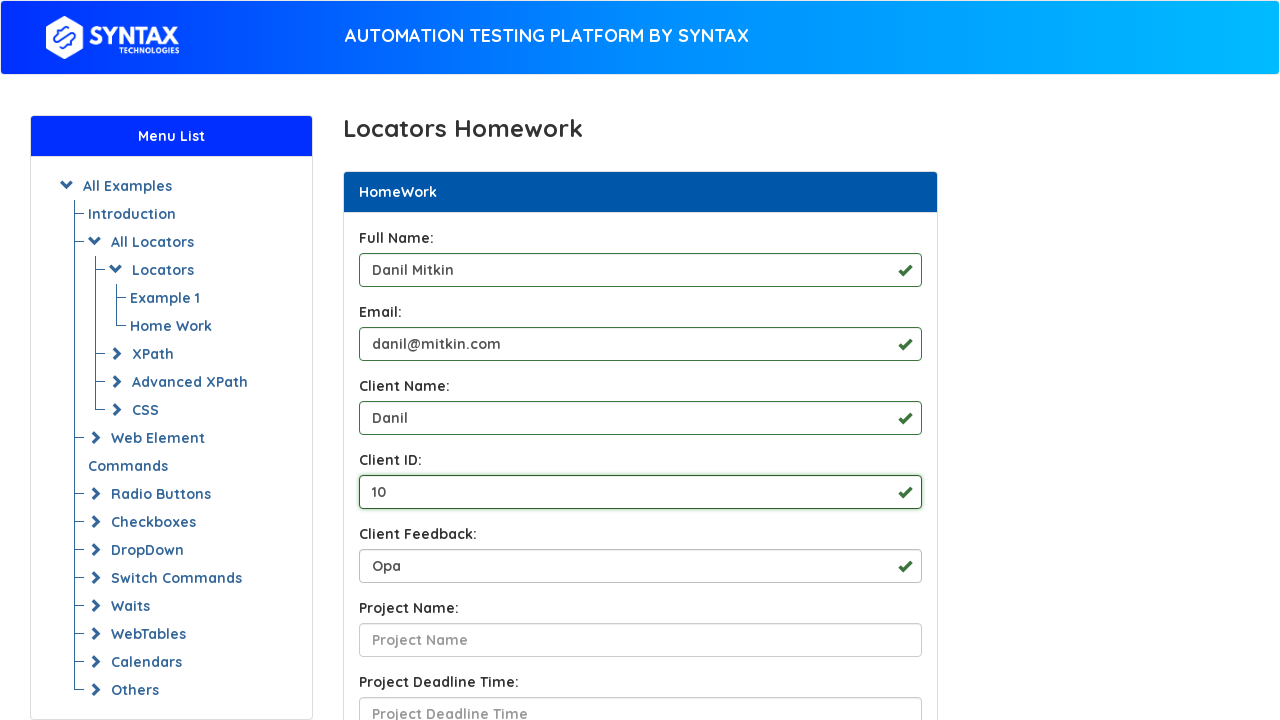

Filled project name field with 'Syntax' on second attempt on #ProjectNameId
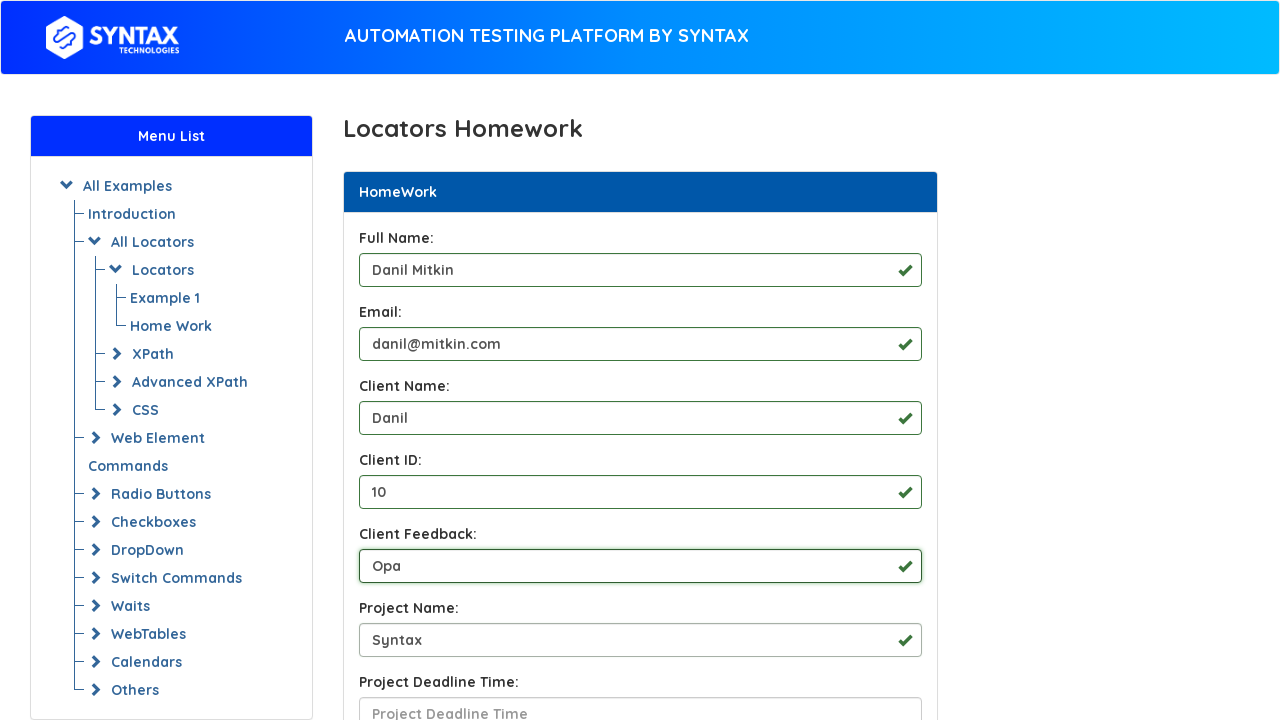

Filled project time field with 'December 2024' on second attempt on #ProjectTimeId
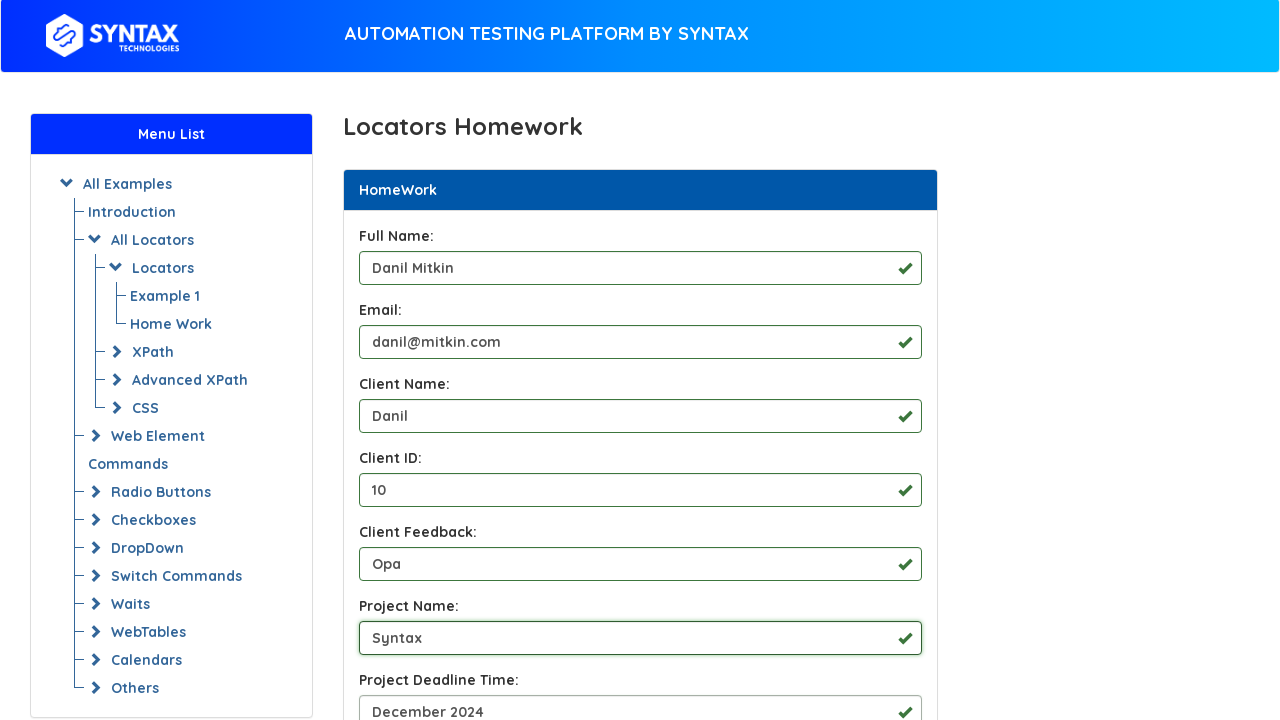

Filled current address field with '123 Main, New York' on second attempt on #CurrentAddressId
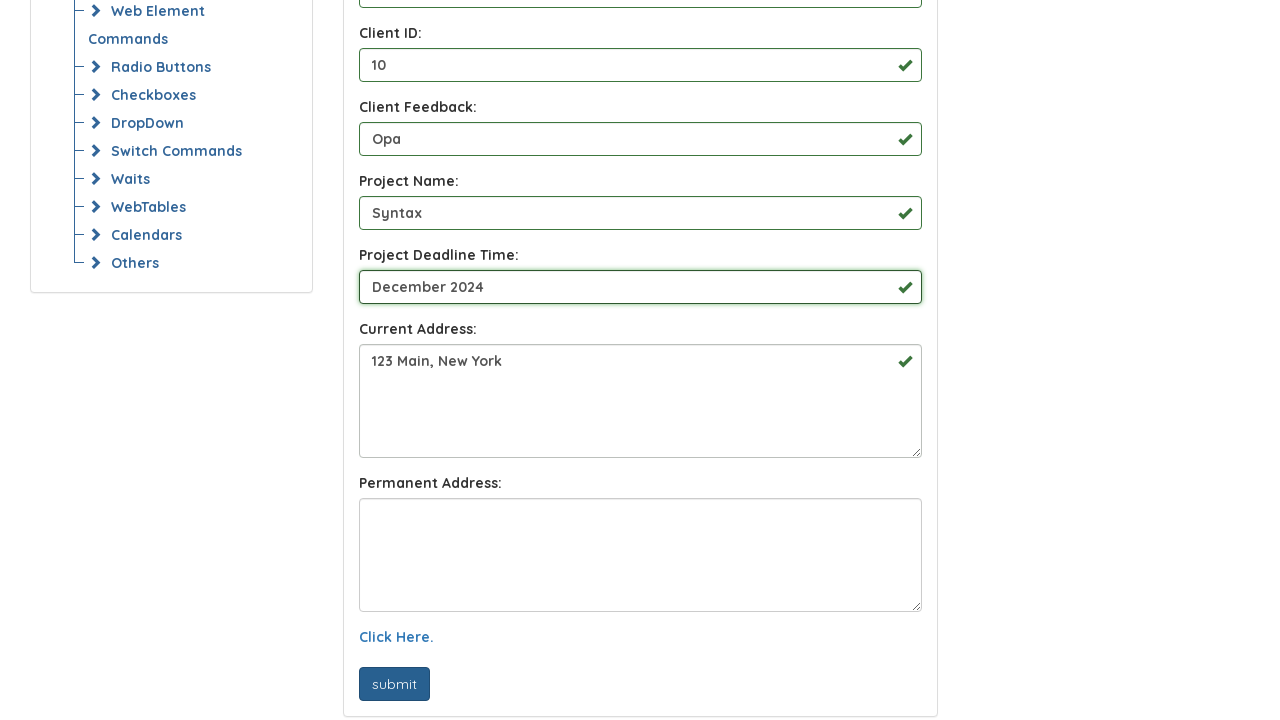

Filled permanent address field with '123 Main, New York' on second attempt on #PermanentAddressId
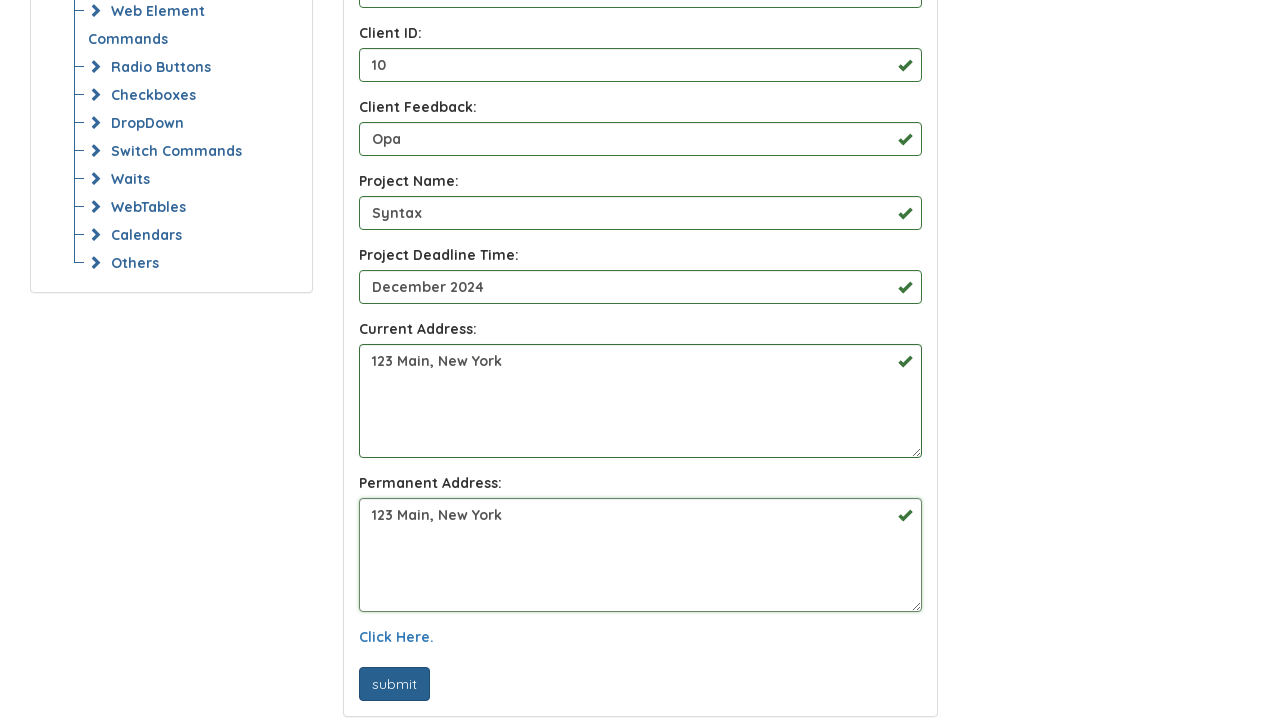

Clicked submit button for second form submission with valid email at (394, 684) on #btn-submit
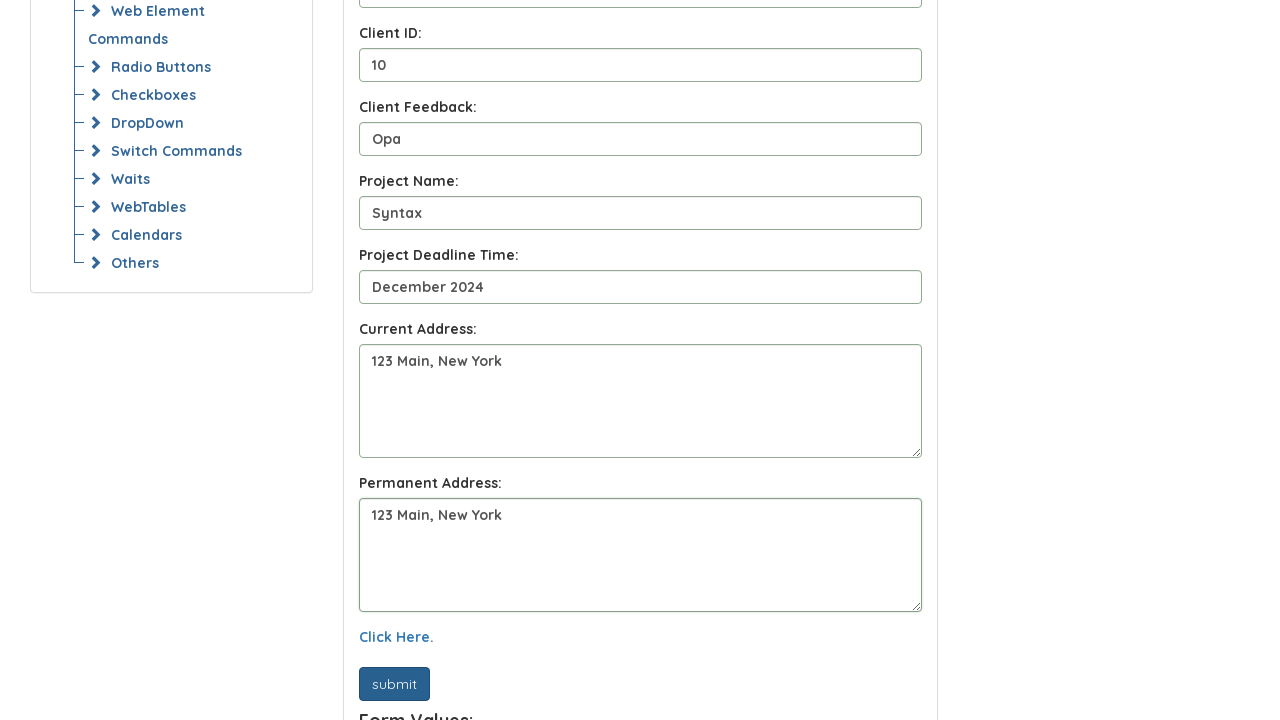

Clicked 'Click Here.' link at (396, 637) on text=Click Here.
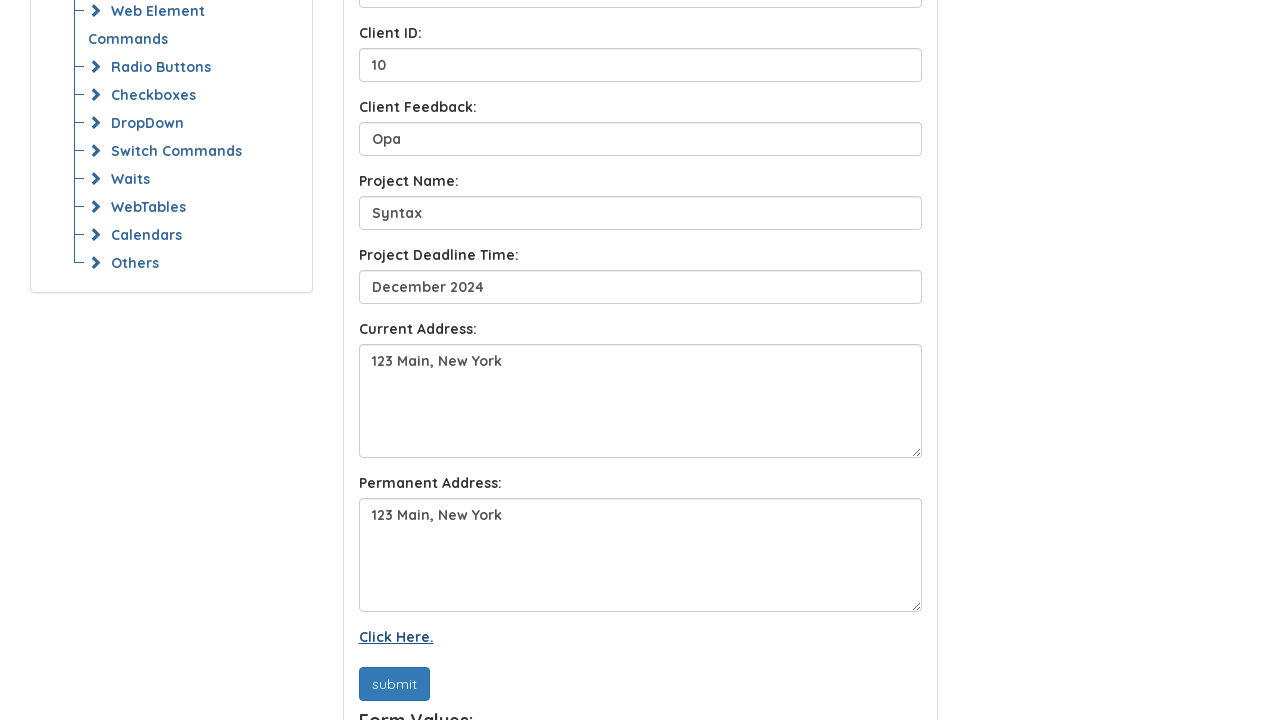

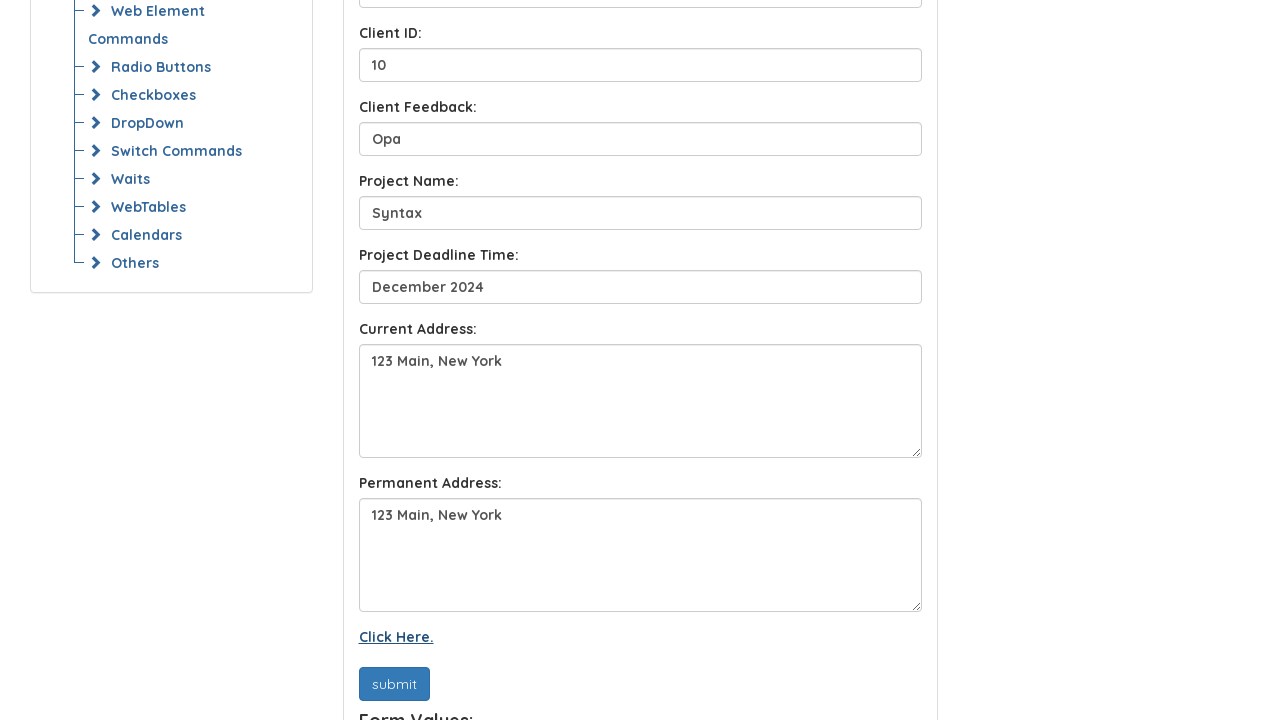